Tests scrolling to an element and filling in a form field with text

Starting URL: https://formy-project.herokuapp.com/scroll

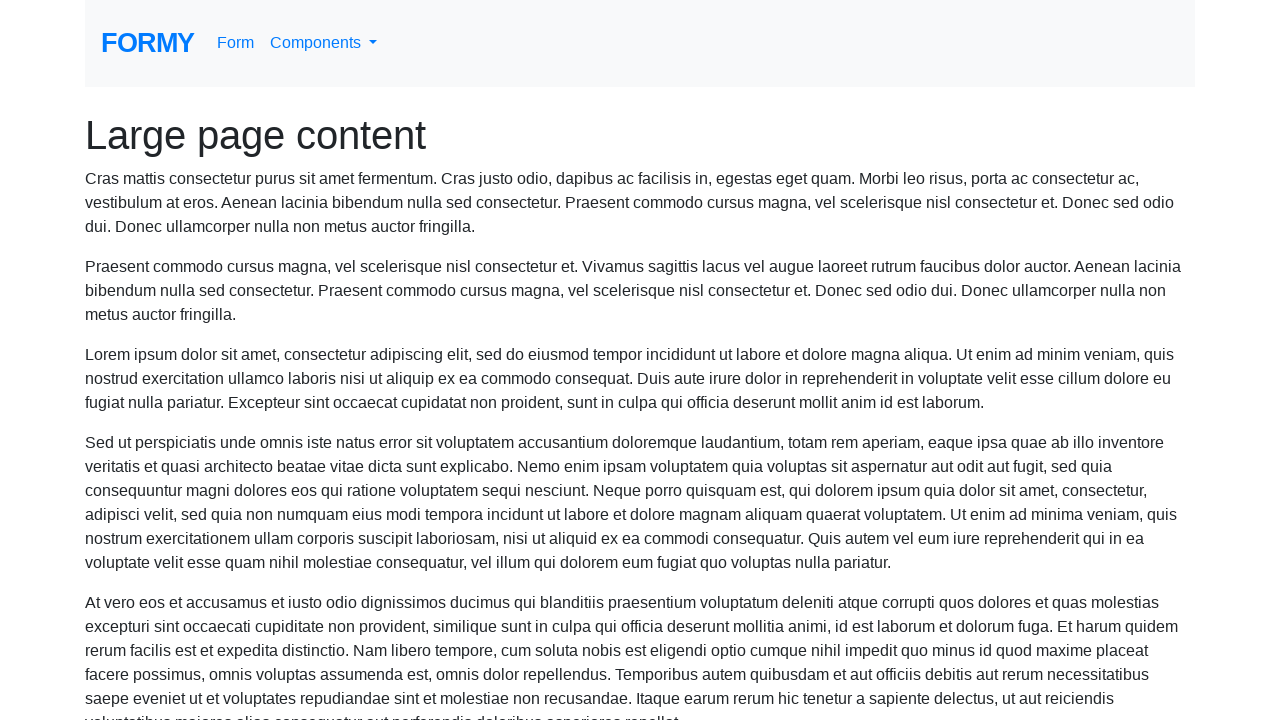

Scrolled to name input field
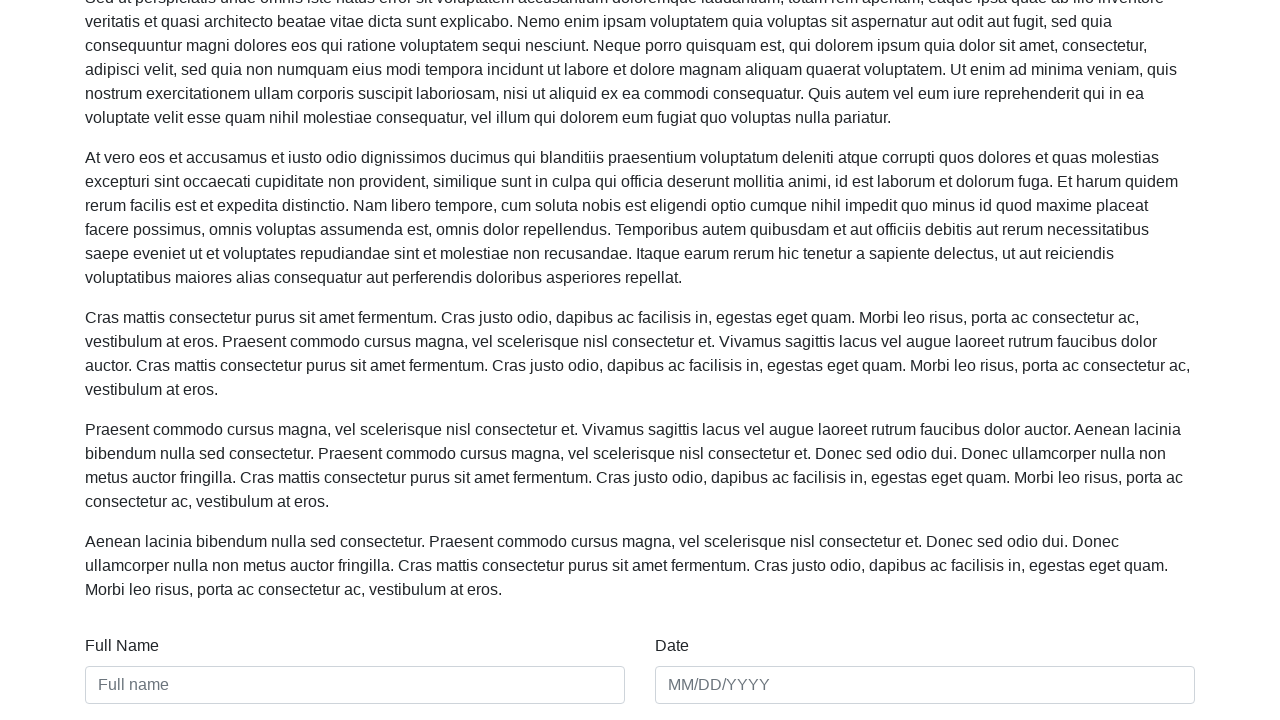

Filled name field with 'TestUser2024' on #name
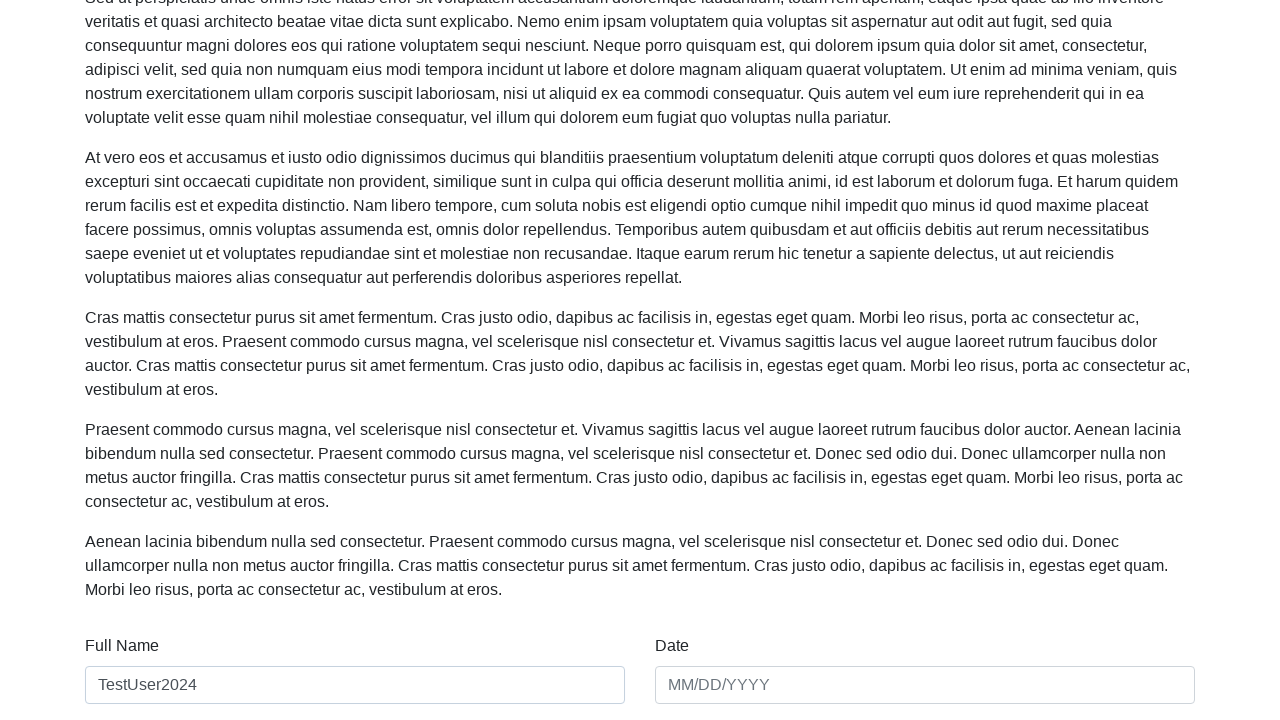

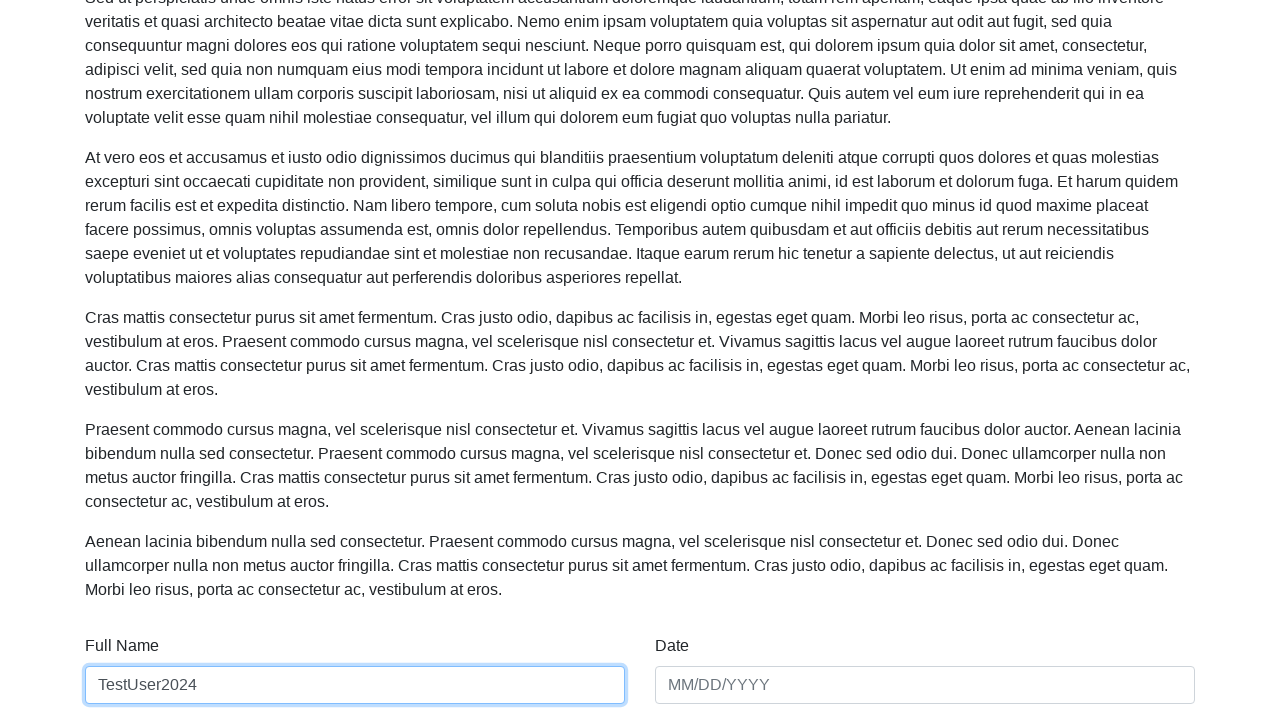